Tests page reloading behavior by clicking reset and navigating multiple times

Starting URL: https://guinea-pig.webdriver.io/reloadCounter.html

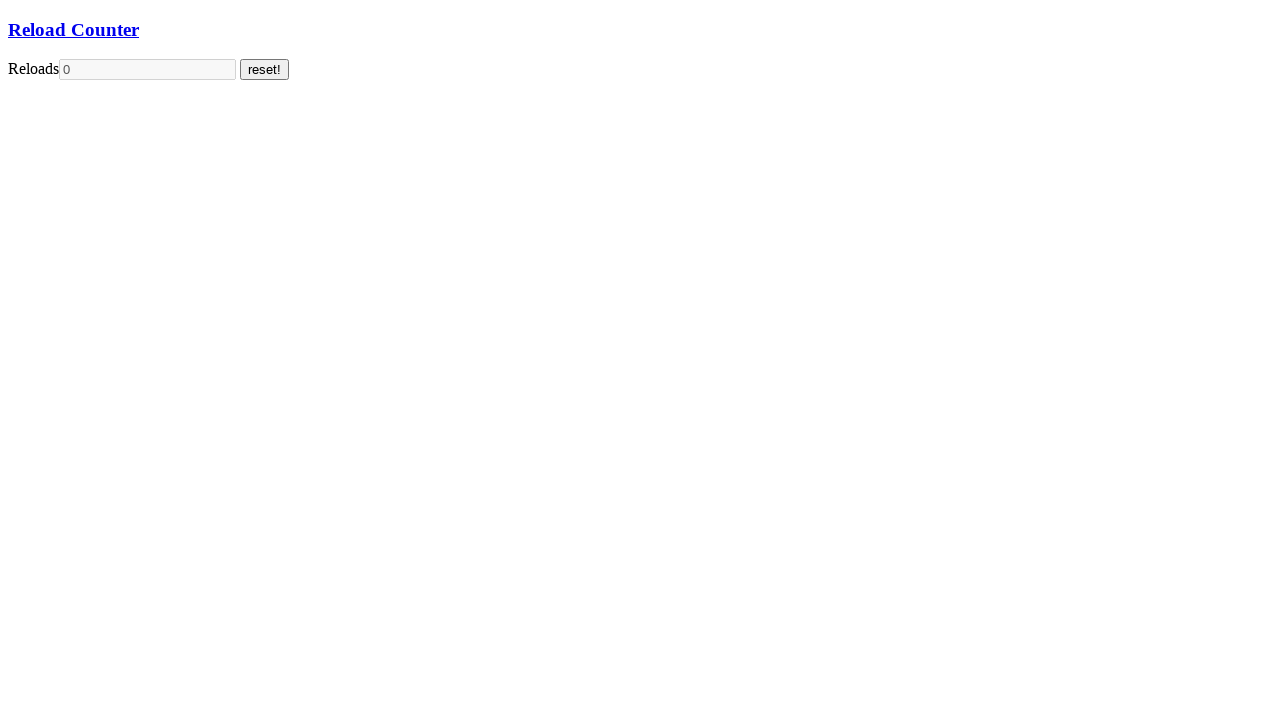

Clicked reset button at (264, 70) on #reset
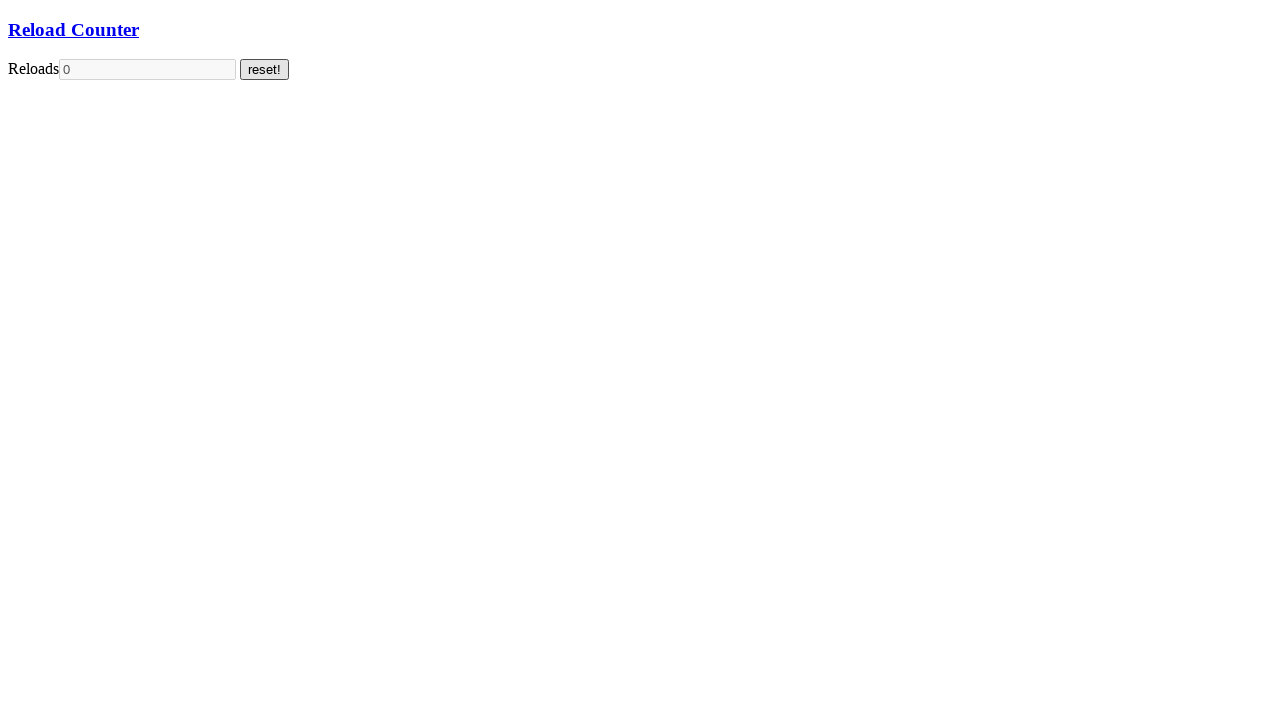

Verified counter is 0 after reset
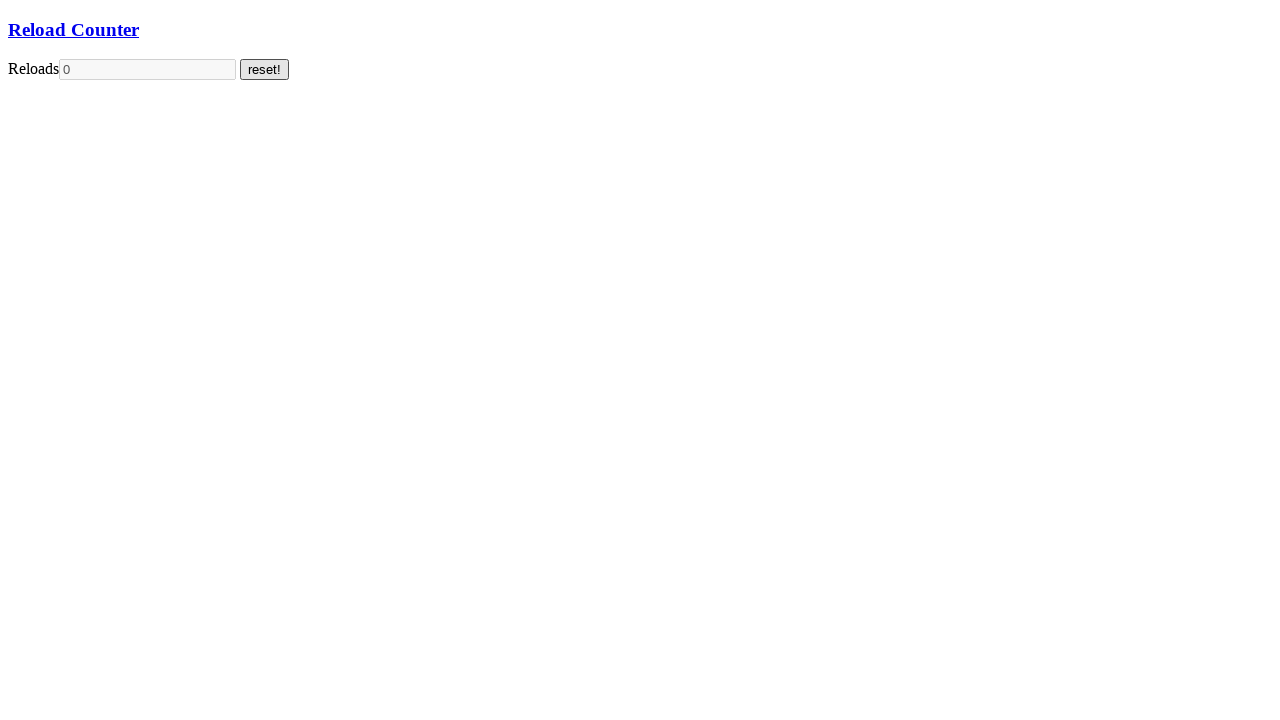

Navigated to reload counter page
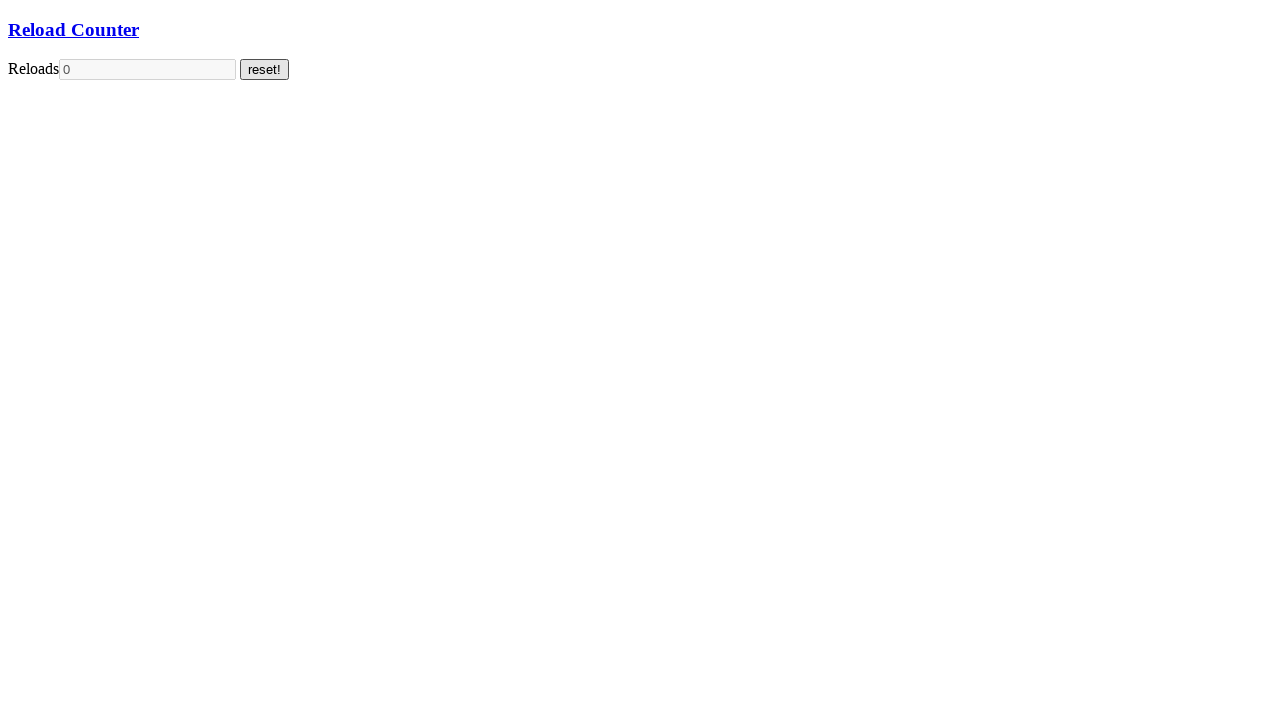

Verified counter is still 0 after first navigation
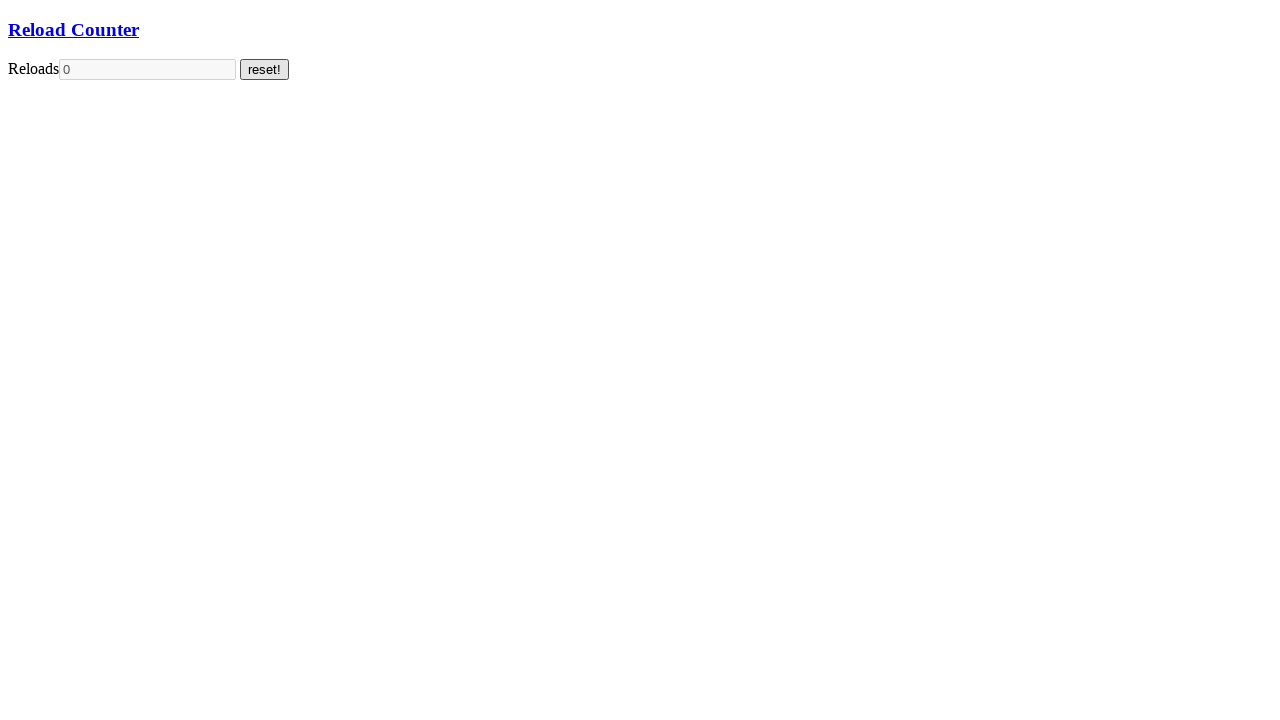

Navigated to reload counter page again
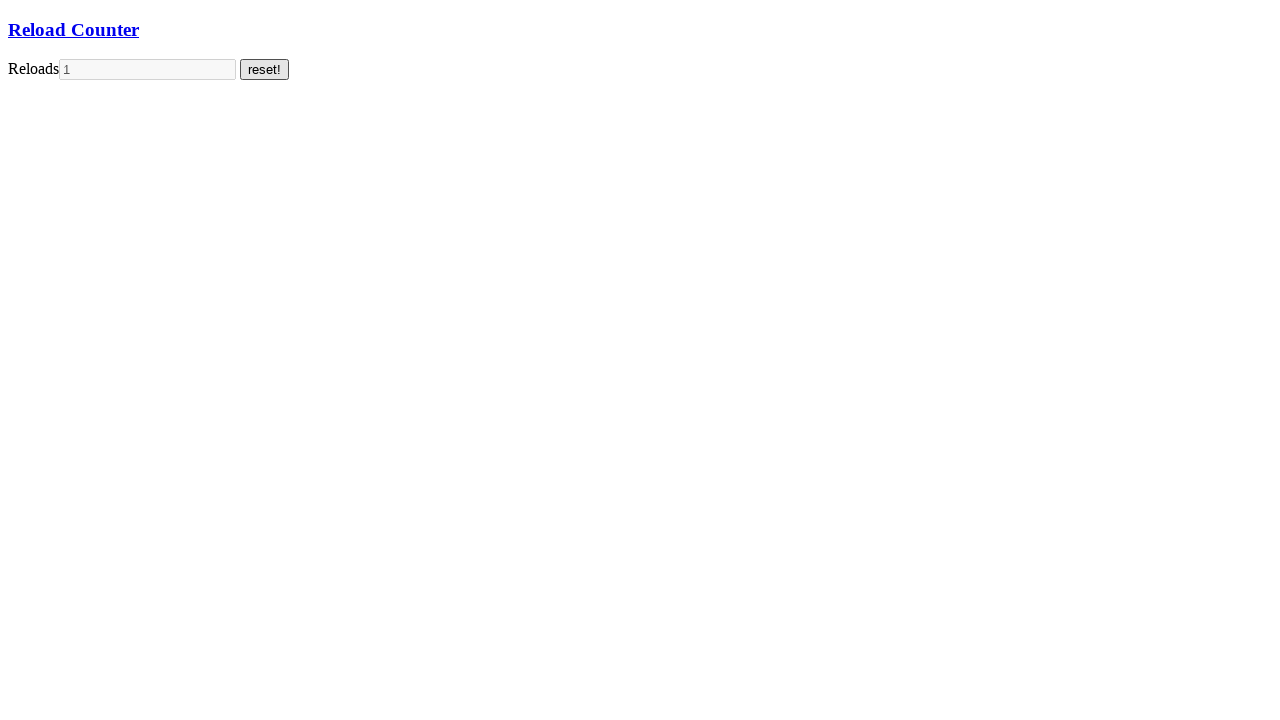

Verified counter incremented to 1 after second navigation
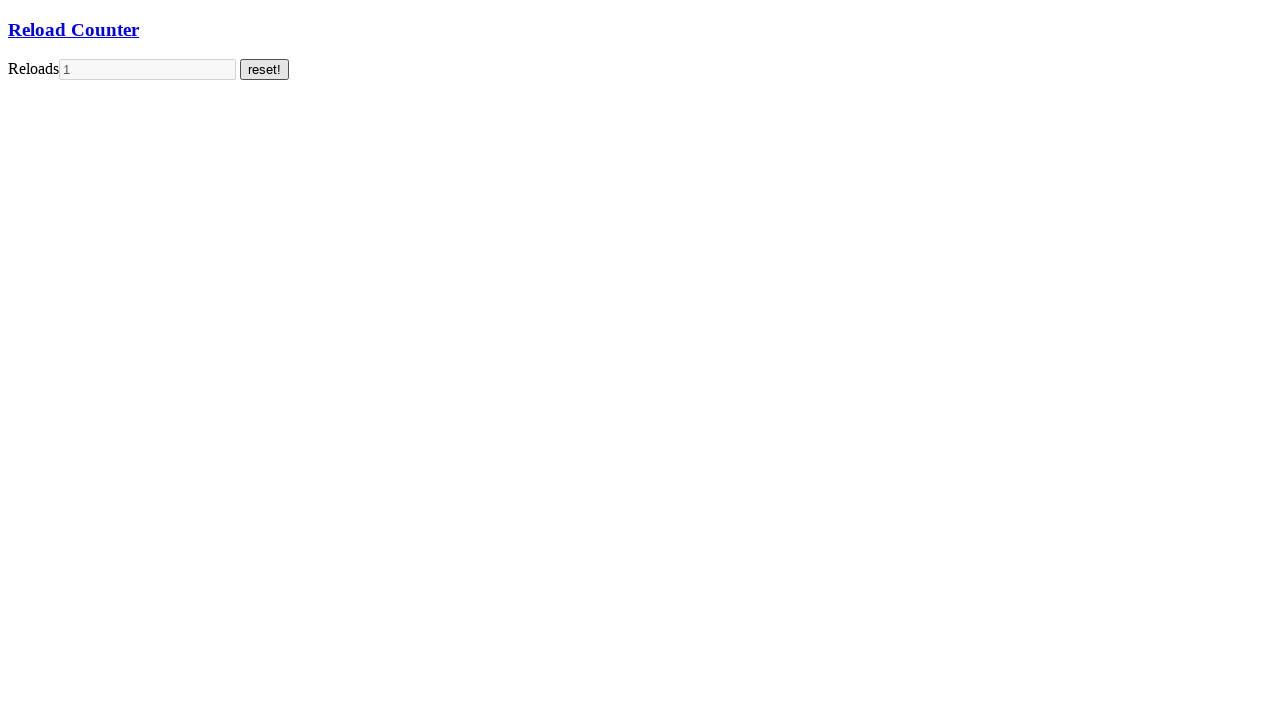

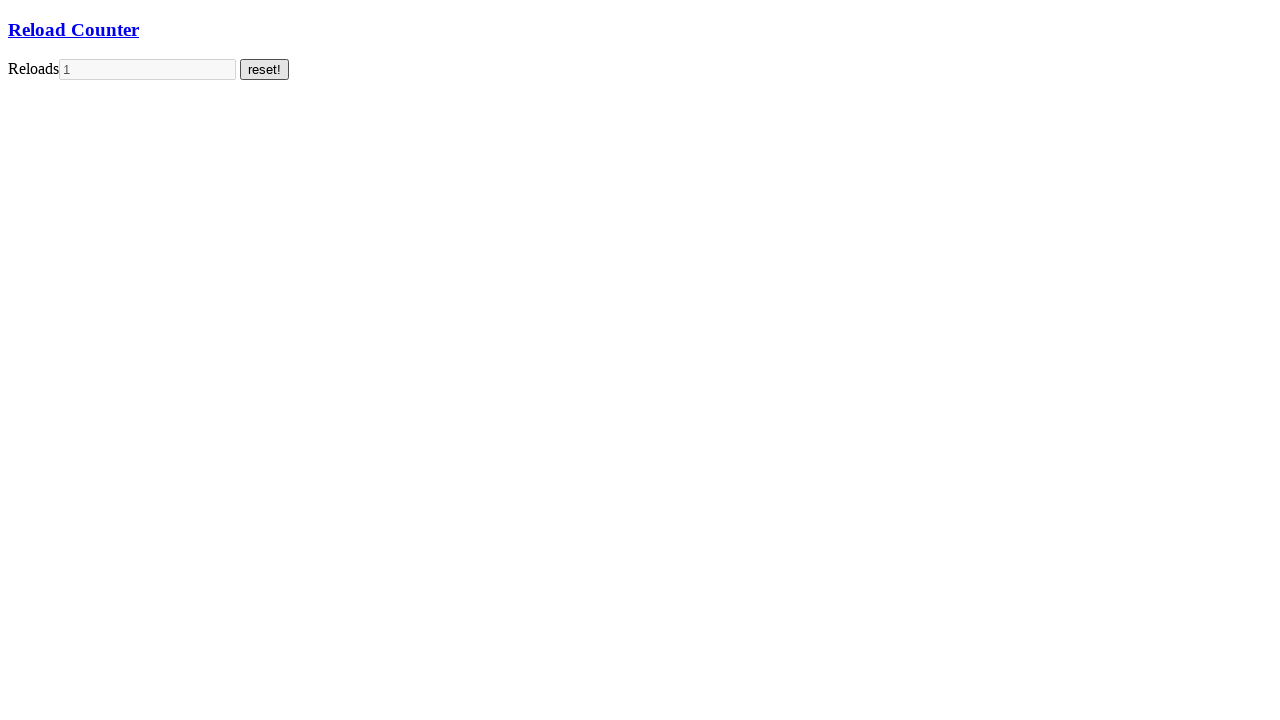